Navigates between pages and retrieves current URLs using JavaScript

Starting URL: https://the-internet.herokuapp.com/

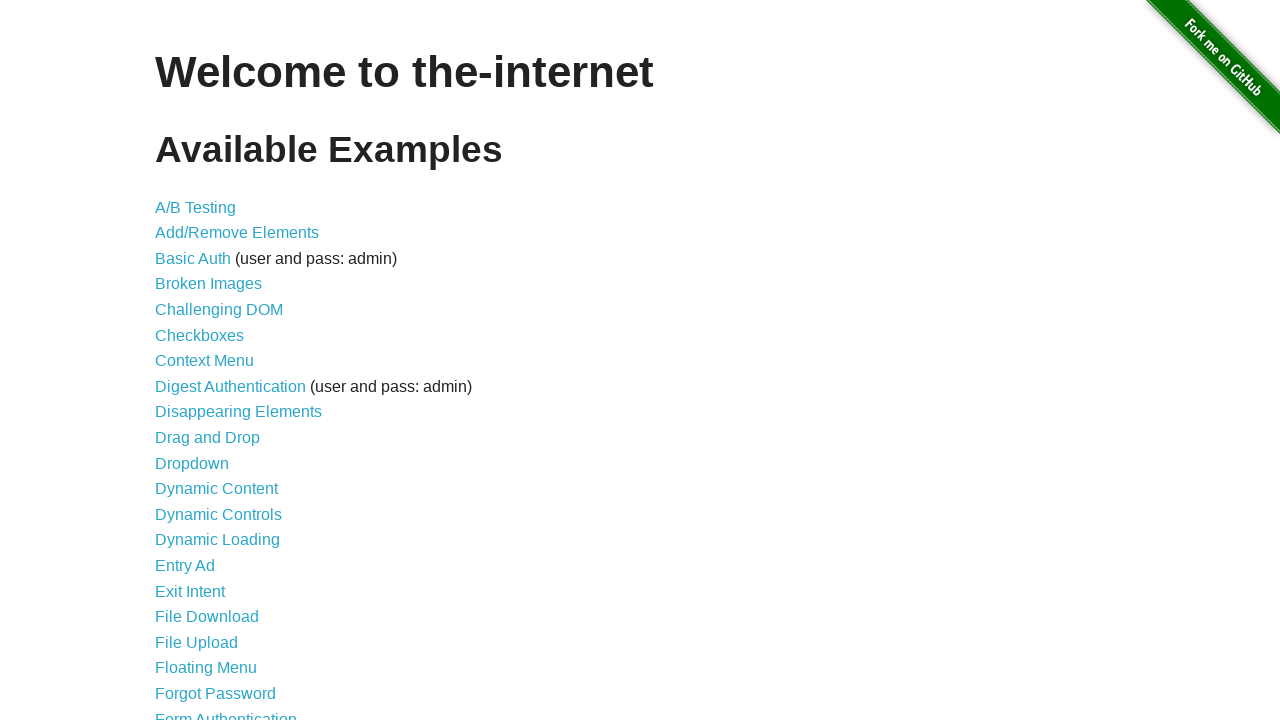

Retrieved current URL from the-internet.herokuapp.com using JavaScript
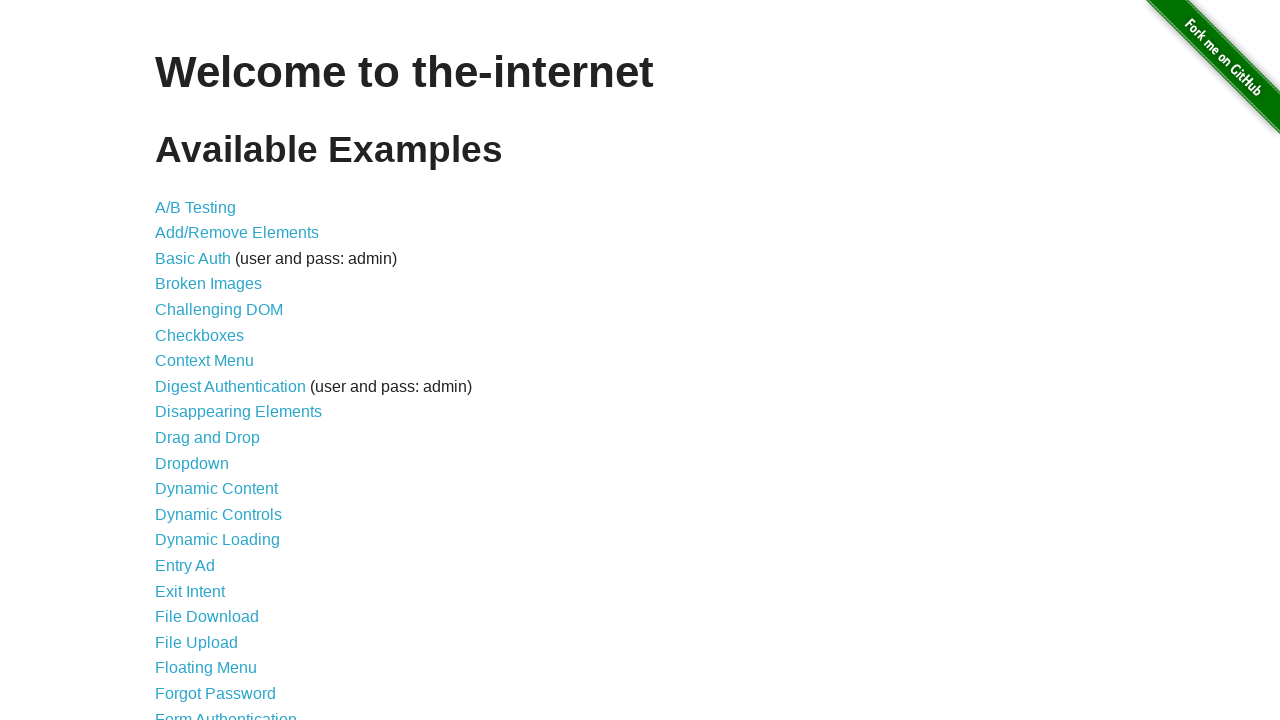

Navigated to Google using JavaScript window.location.href
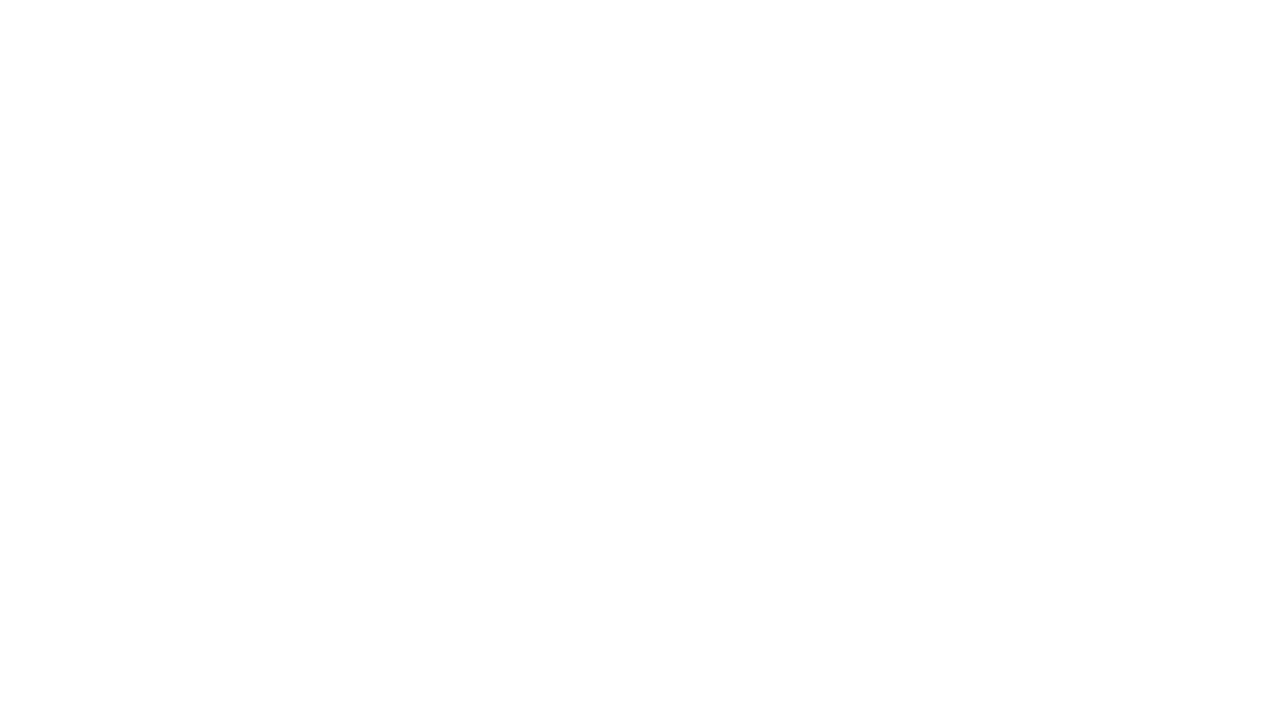

Waited for Google page to fully load
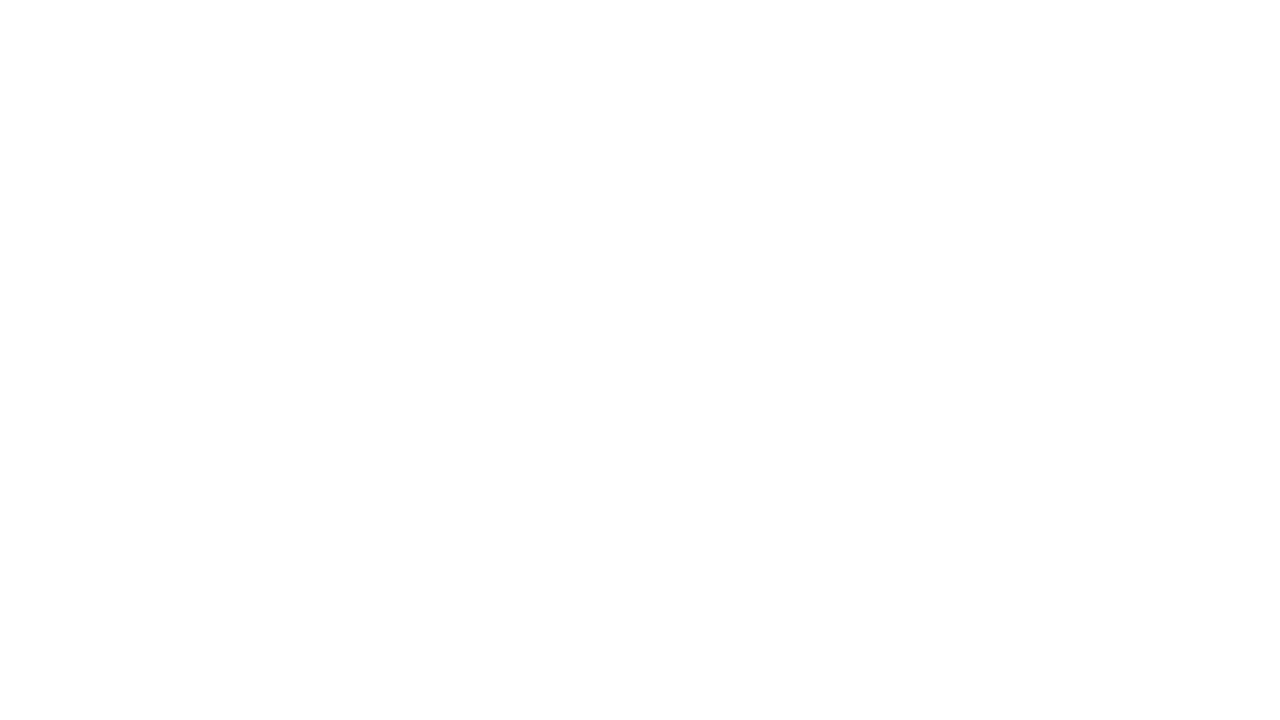

Retrieved current URL from Google using JavaScript
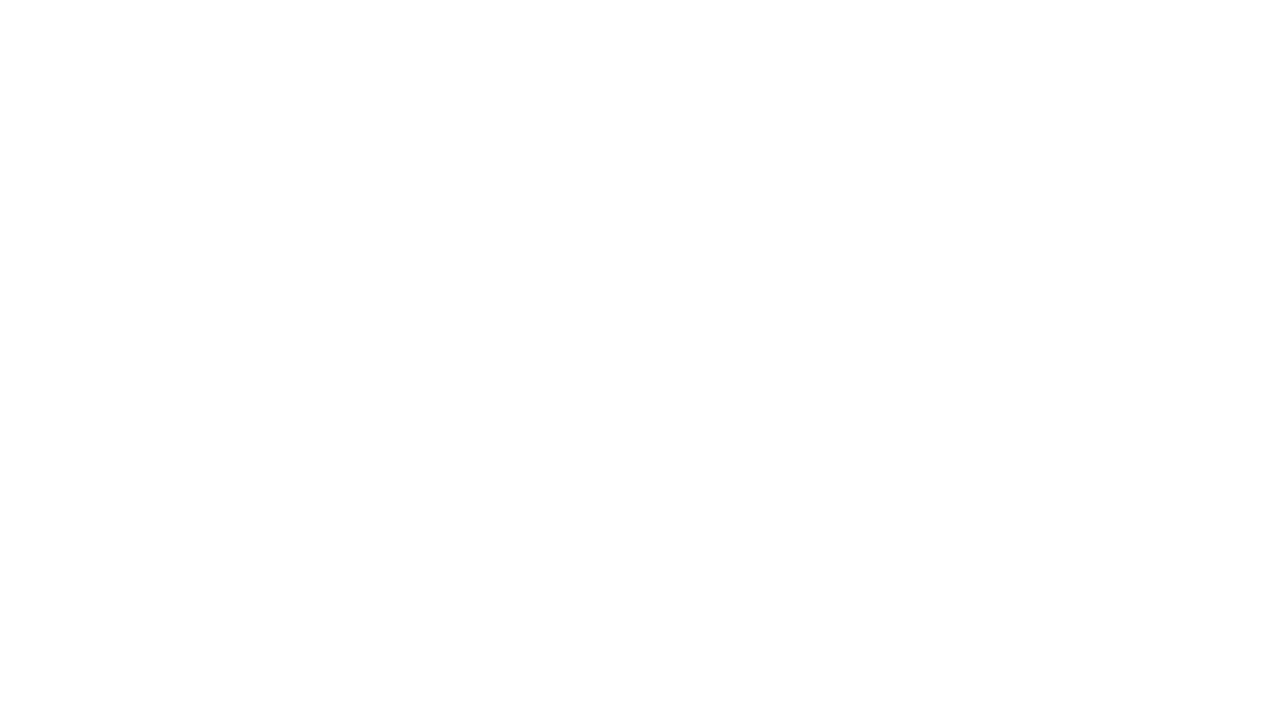

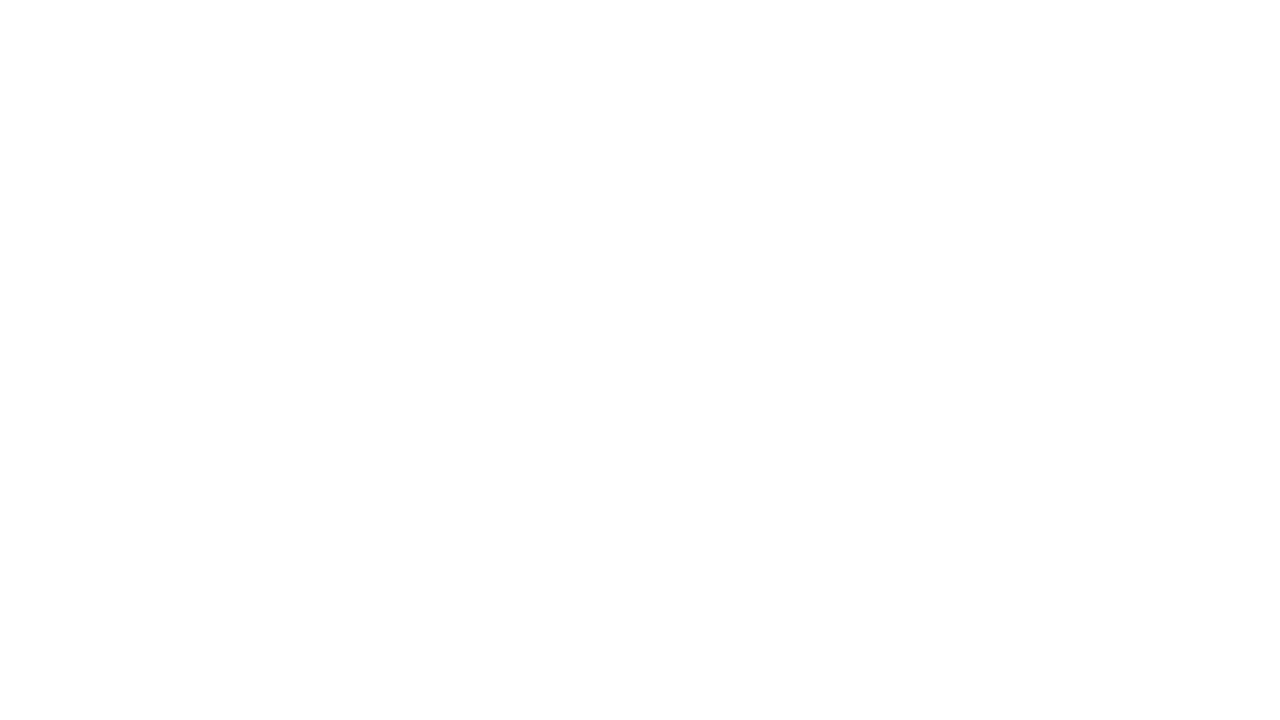